Tests interaction with shadow DOM elements inside an iframe by finding and filling a text input field within a shadow root

Starting URL: https://selectorshub.com/shadow-dom-in-iframe/

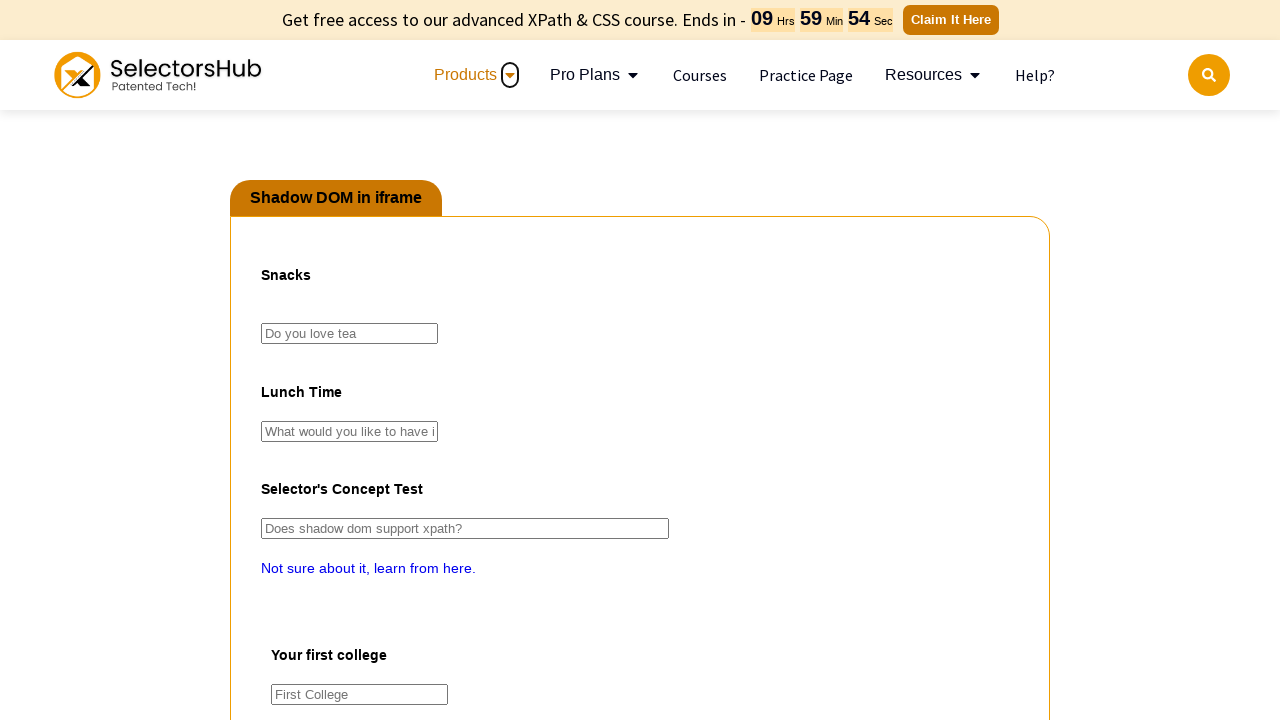

Switched to iframe with name 'pact'
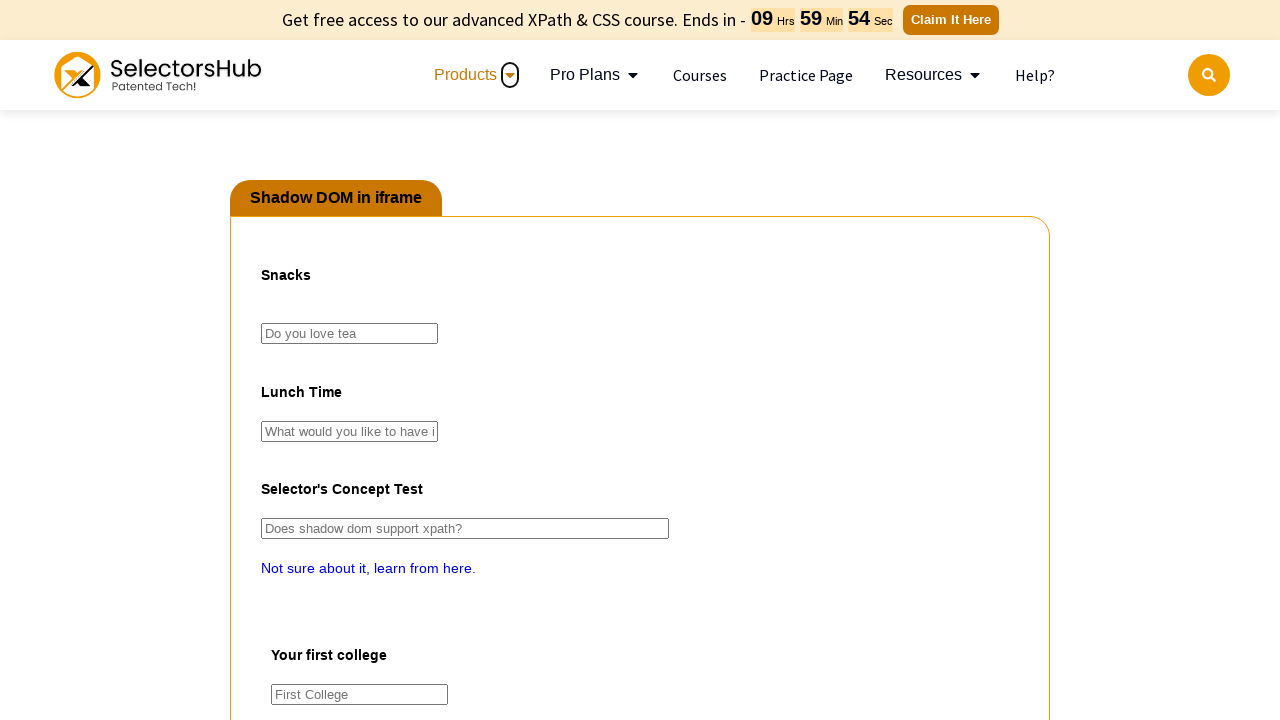

Shadow host element #snacktime is available
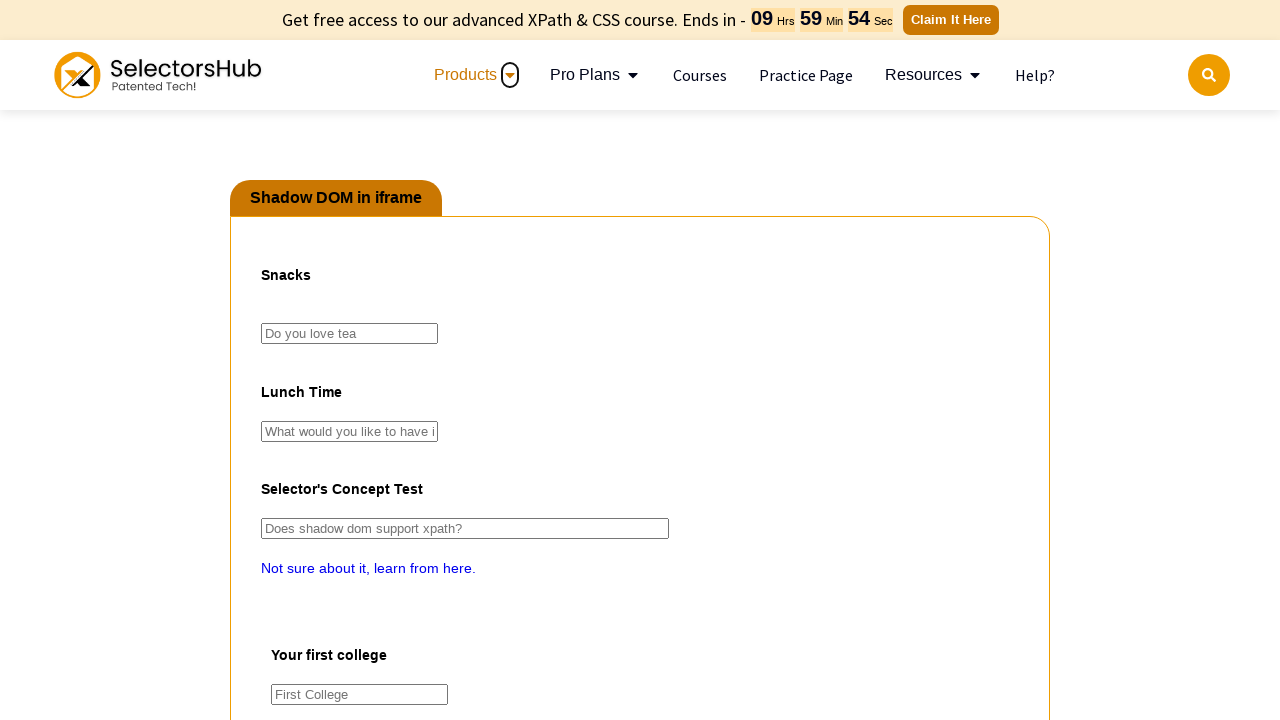

Filled text input field #tea inside shadow DOM with 'Hi' on #snacktime >> #tea
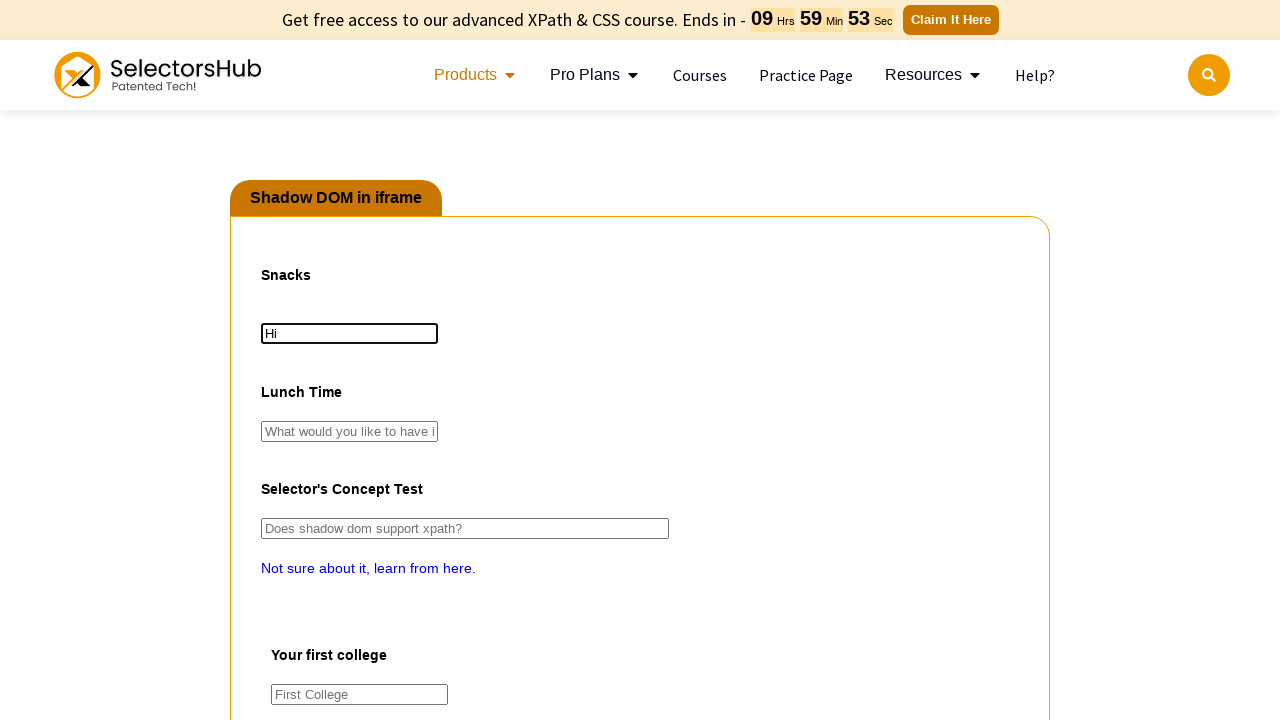

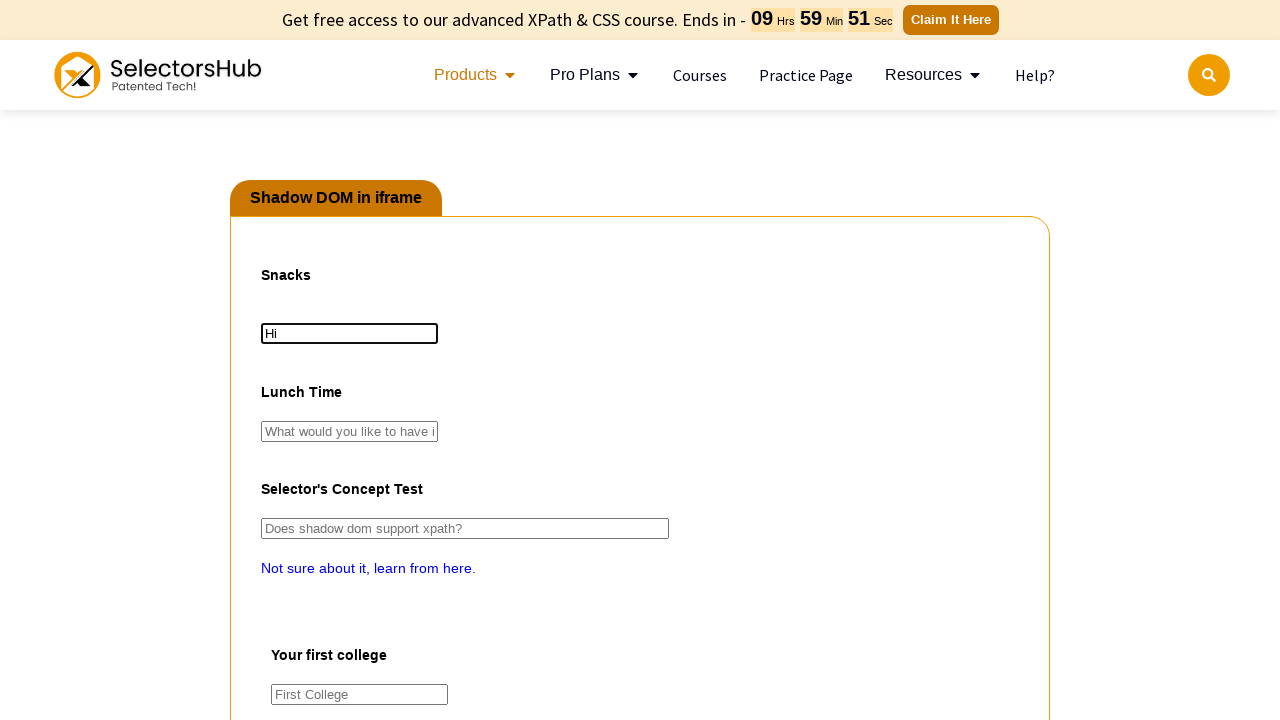